Tests dropdown selection functionality by selecting year (2000), month (January), and day (10) from three separate dropdown menus using different selection methods

Starting URL: https://testcenter.techproeducation.com/index.php?page=dropdown

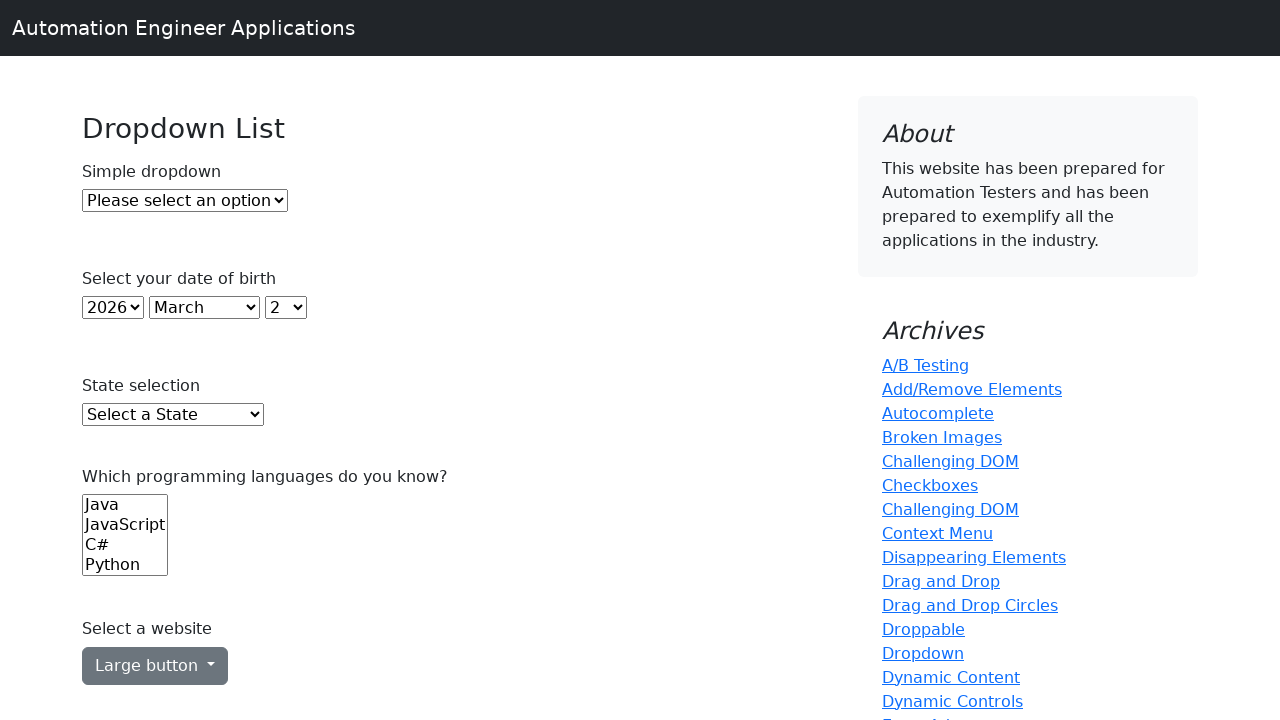

Selected year 2000 from year dropdown using index 22 on select#year
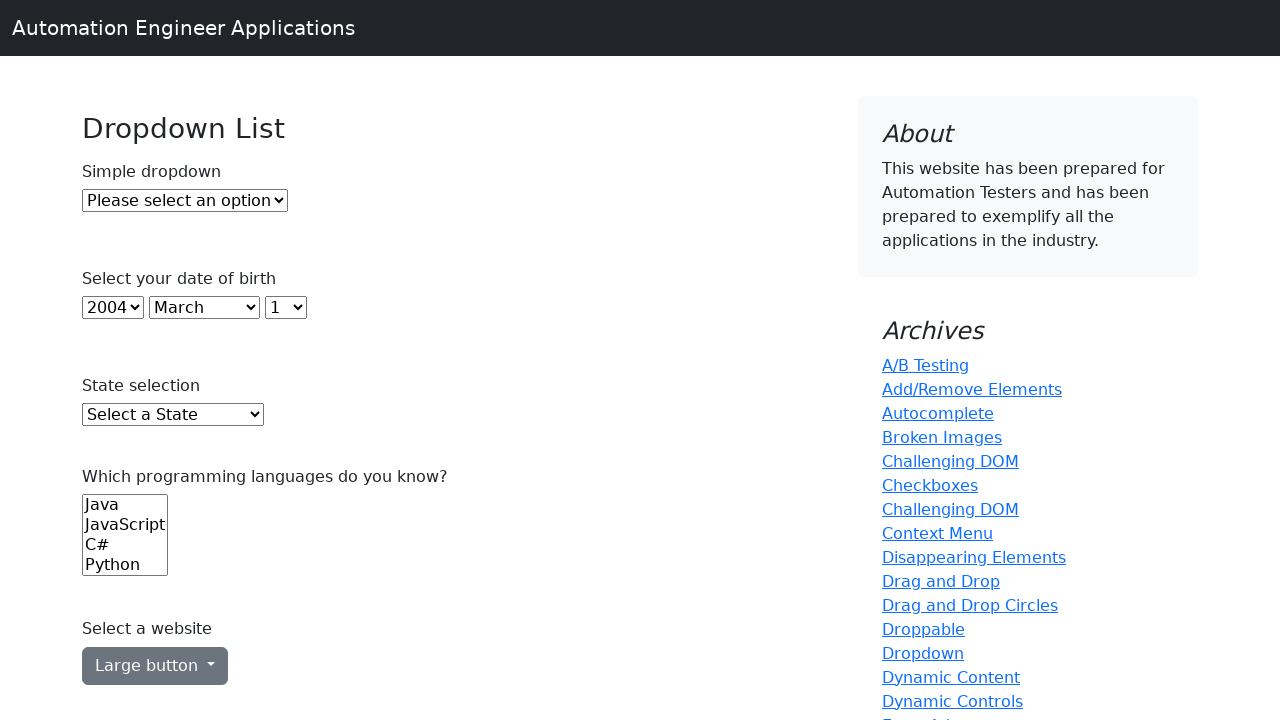

Selected January from month dropdown using value '0' on select#month
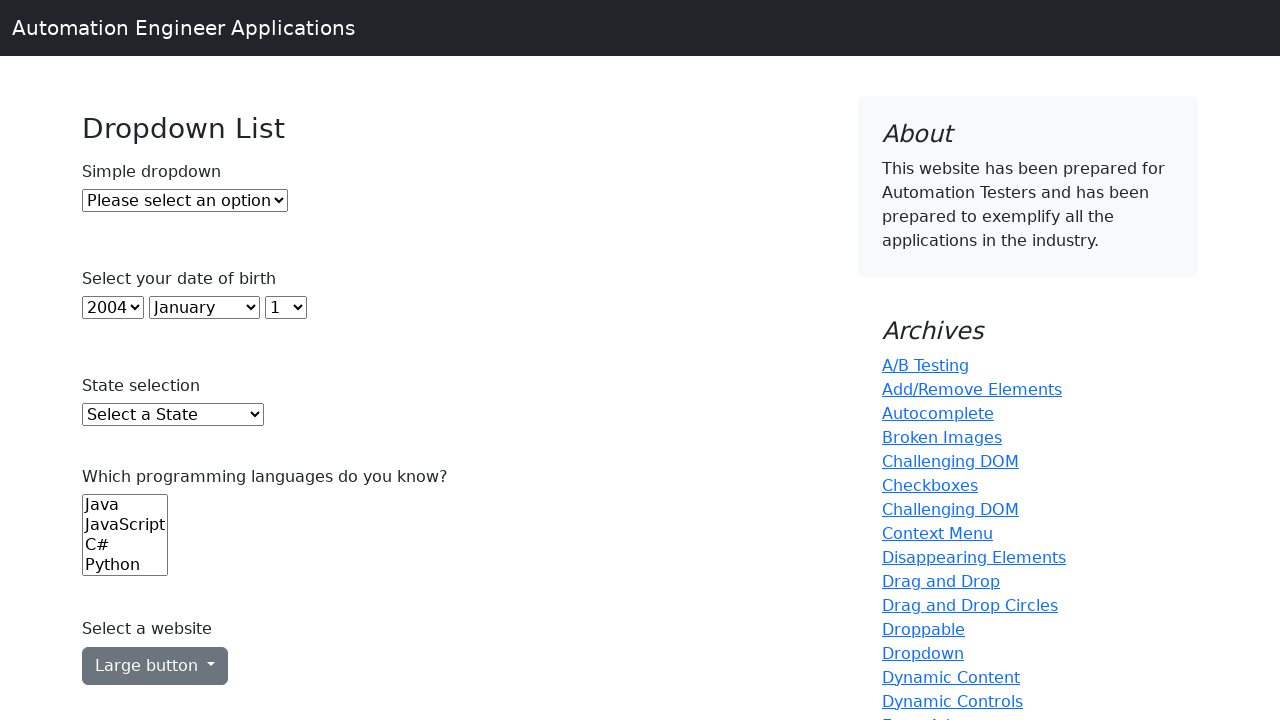

Selected day 10 from day dropdown using label '10' on select#day
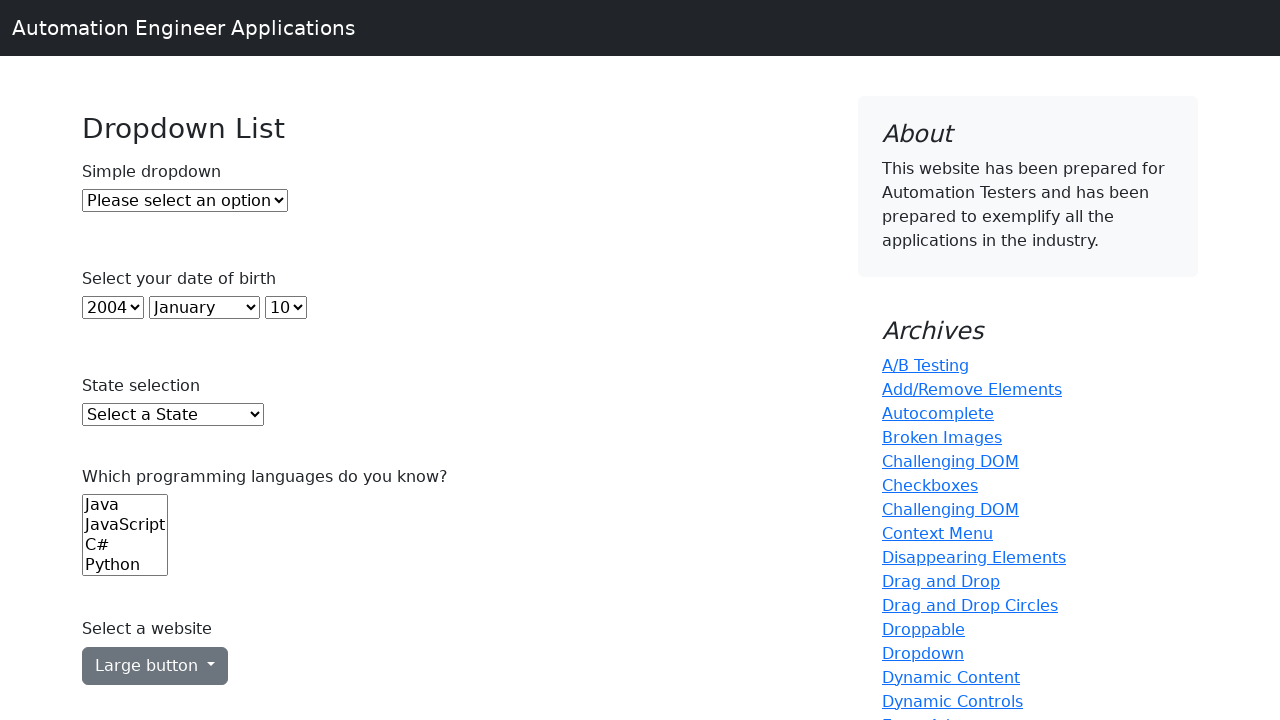

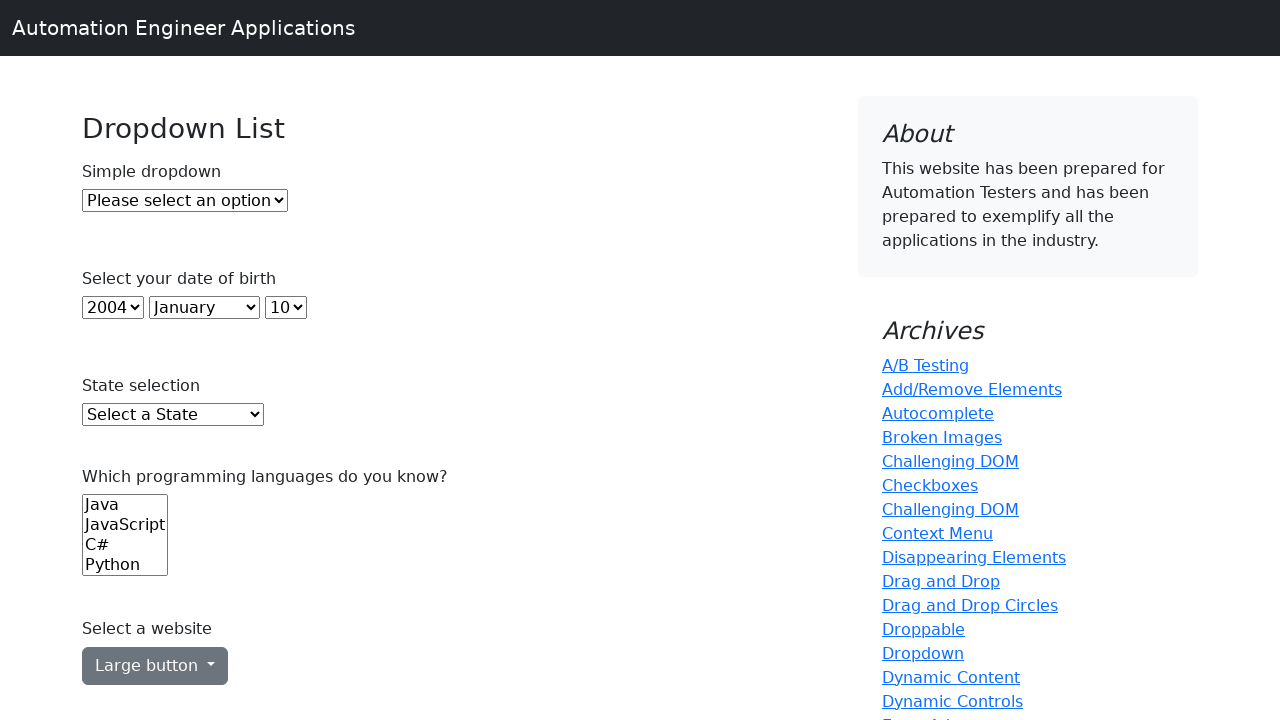